Tests navigation on demoqa.com by clicking on the "Alerts, Frame & Windows" section and then selecting the "Frames" option from the submenu

Starting URL: https://demoqa.com/

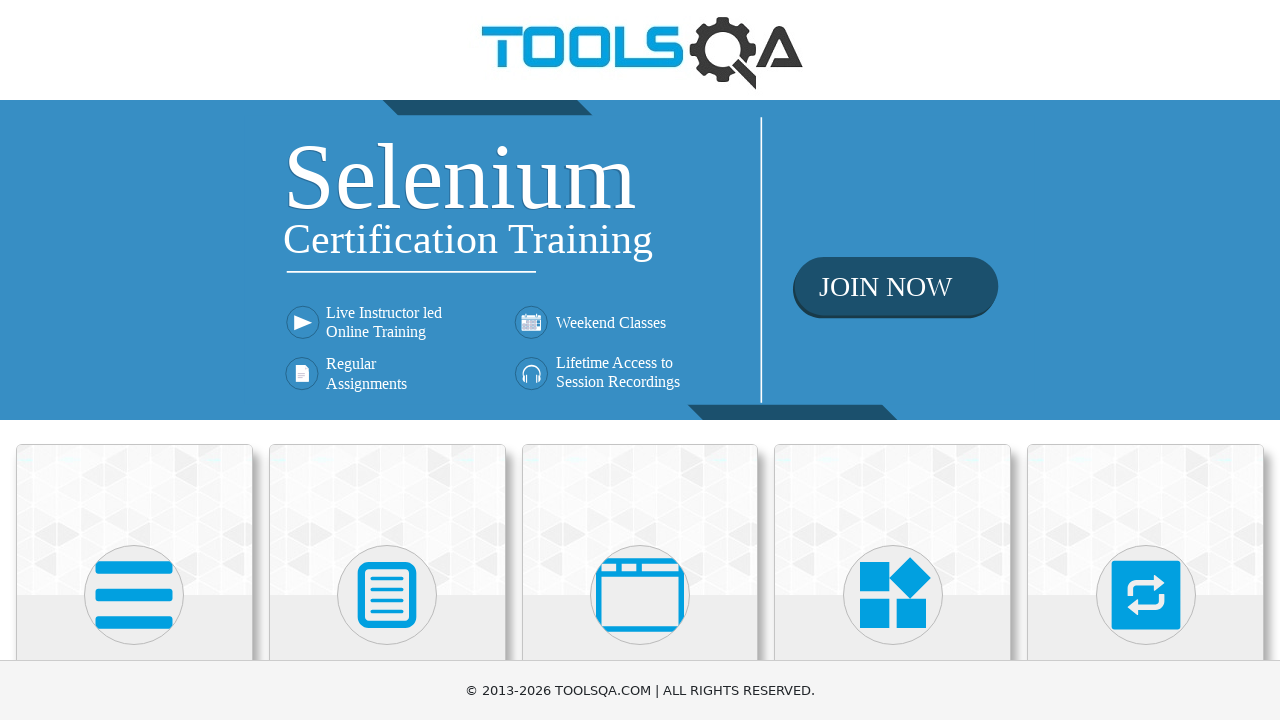

Clicked on 'Alerts, Frame & Windows' section at (640, 520) on div >> internal:has-text=/^Alerts, Frame & Windows$/ >> nth=0
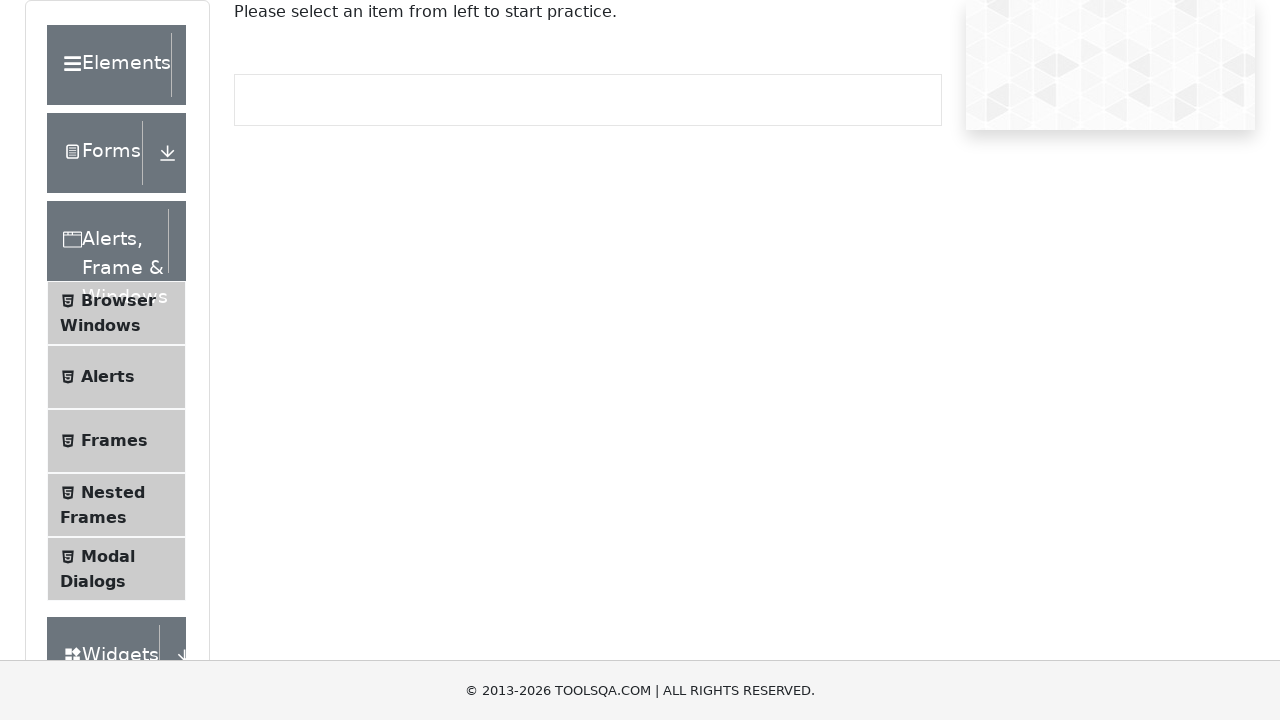

Clicked on 'Frames' submenu item at (116, 441) on li >> internal:has-text=/^Frames$/
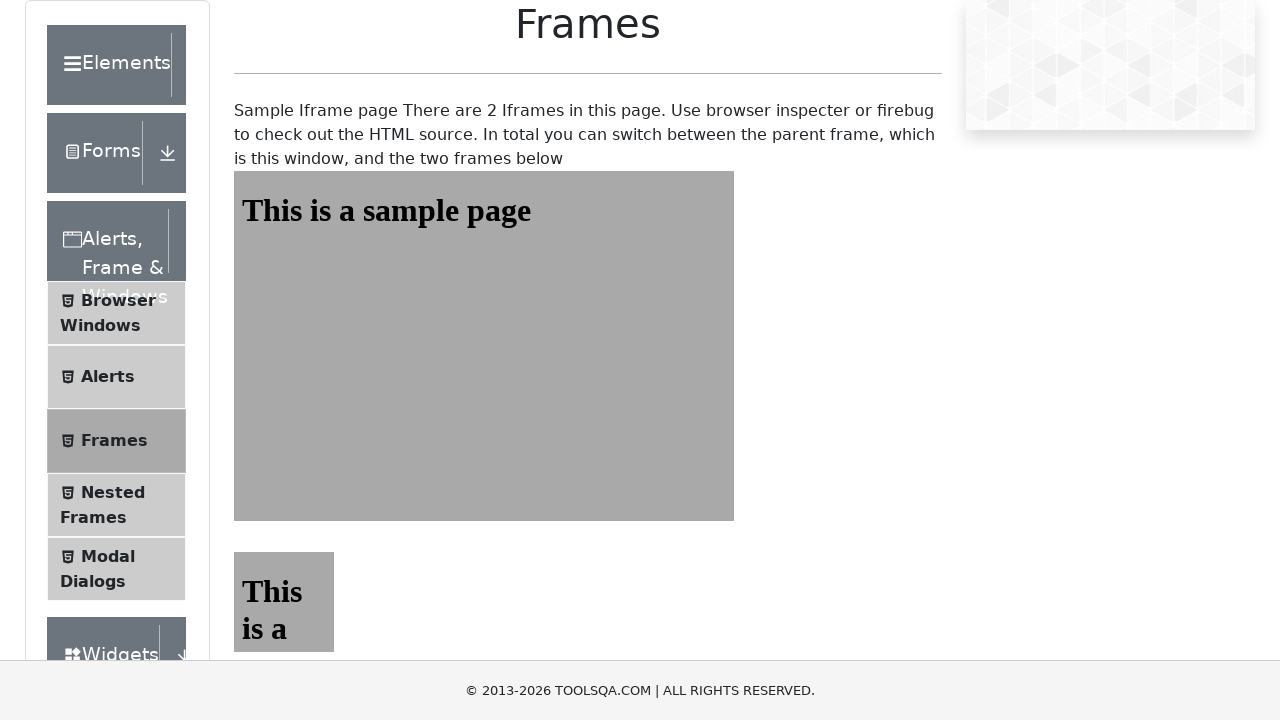

Frames page loaded successfully
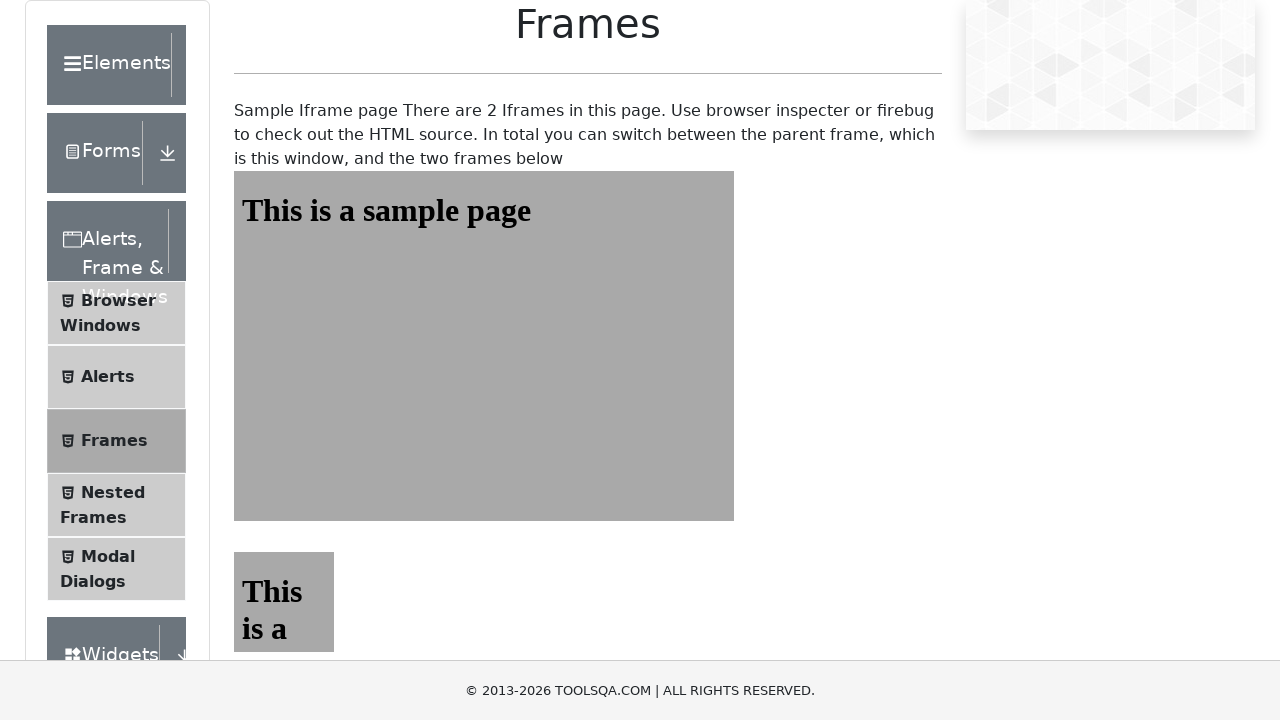

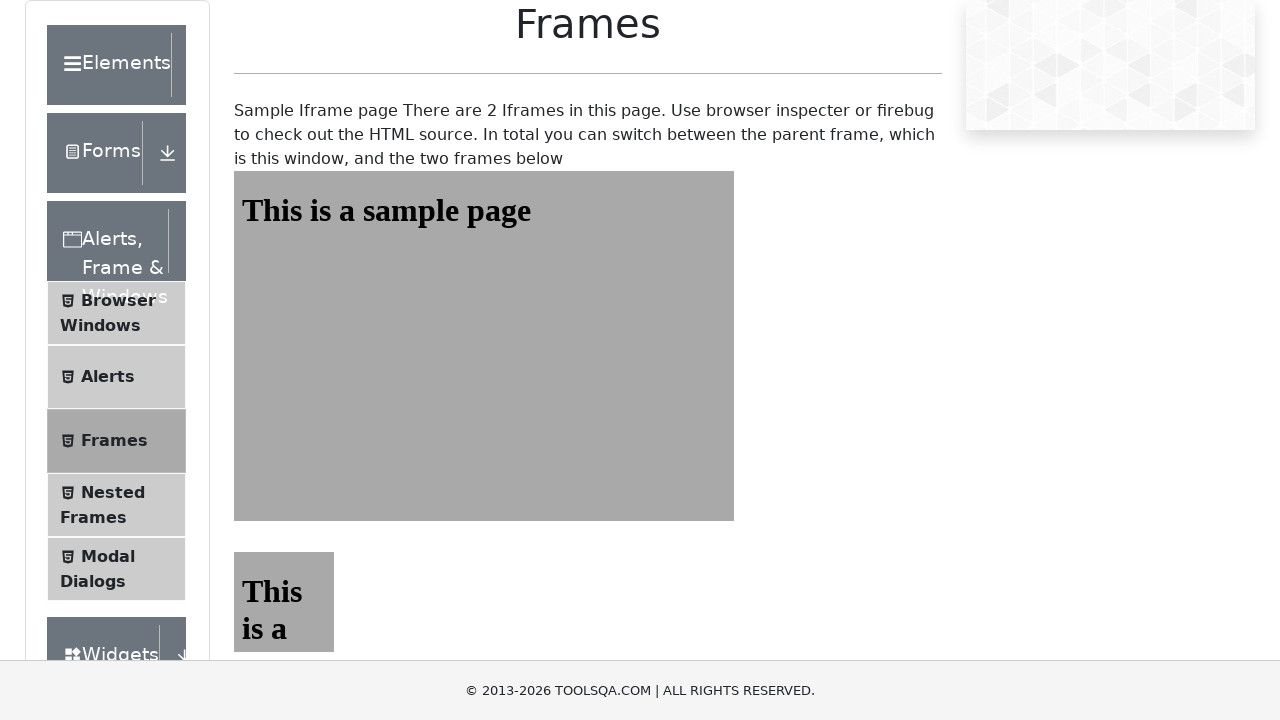